Navigates to the GreensTech Selenium course content page and verifies that the Adayar location information widget is displayed

Starting URL: http://greenstech.in/selenium-course-content.html

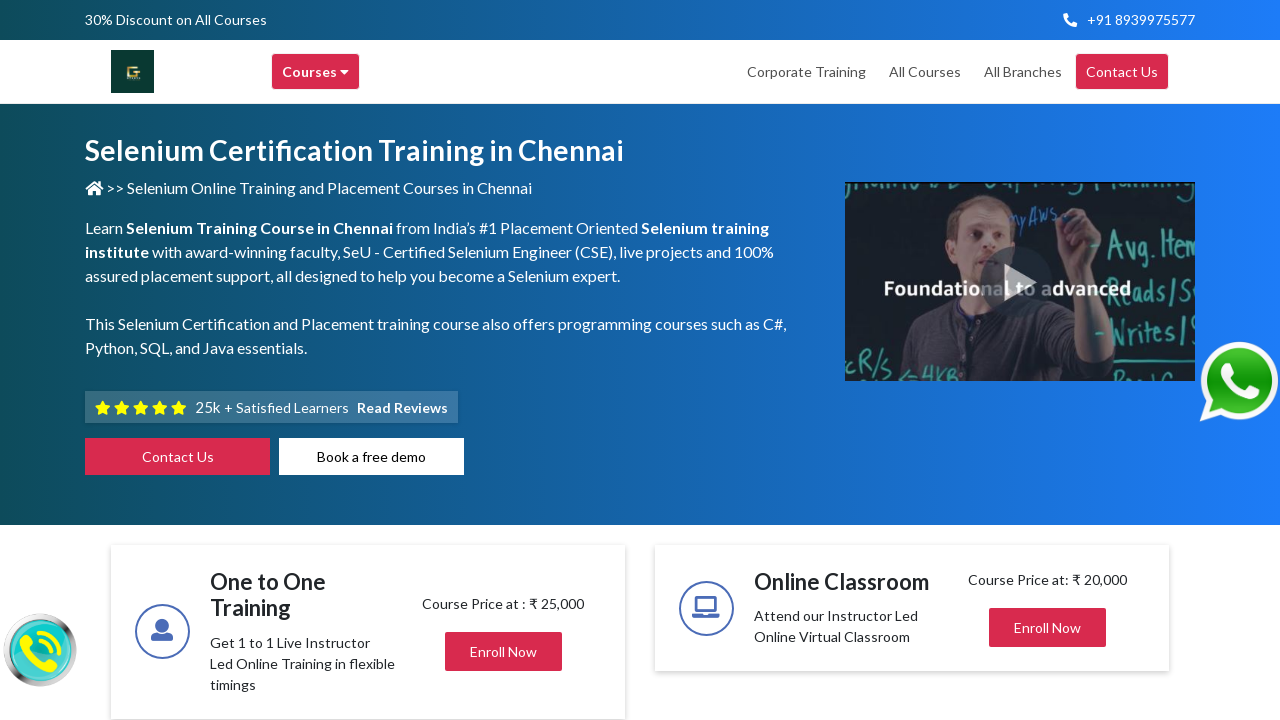

Navigated to GreensTech Selenium course content page
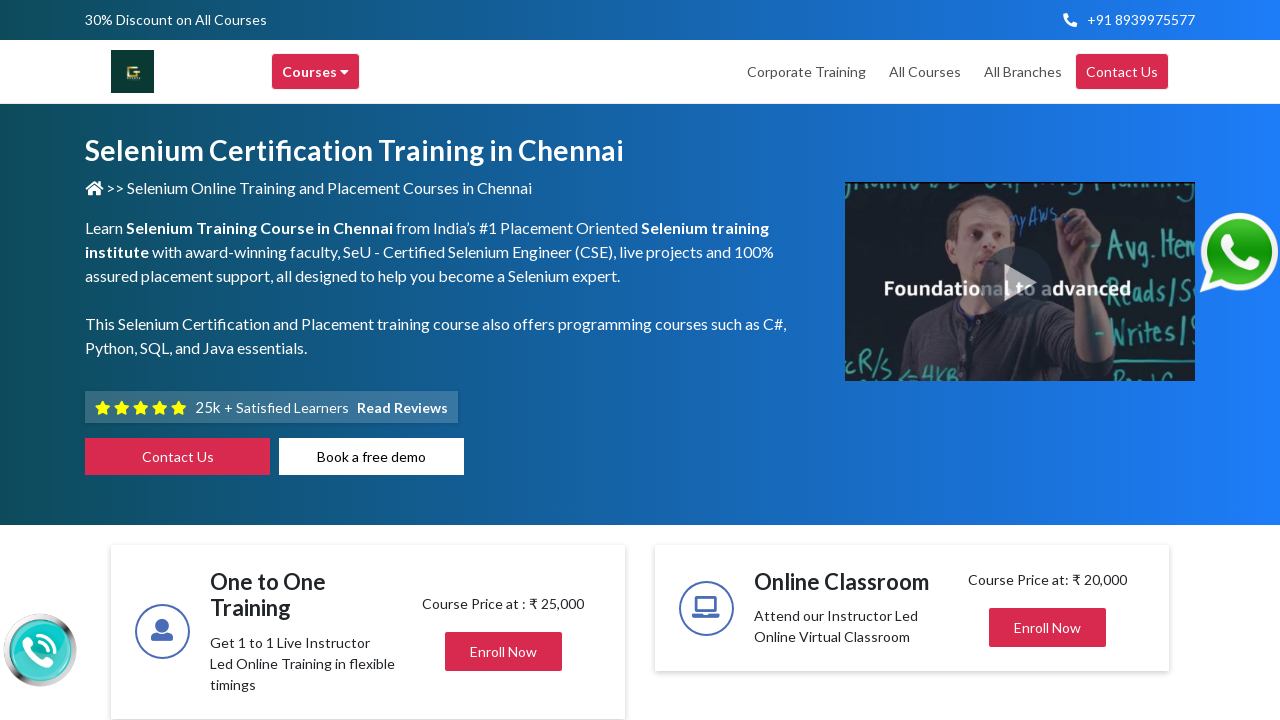

Adayar location information widget is visible
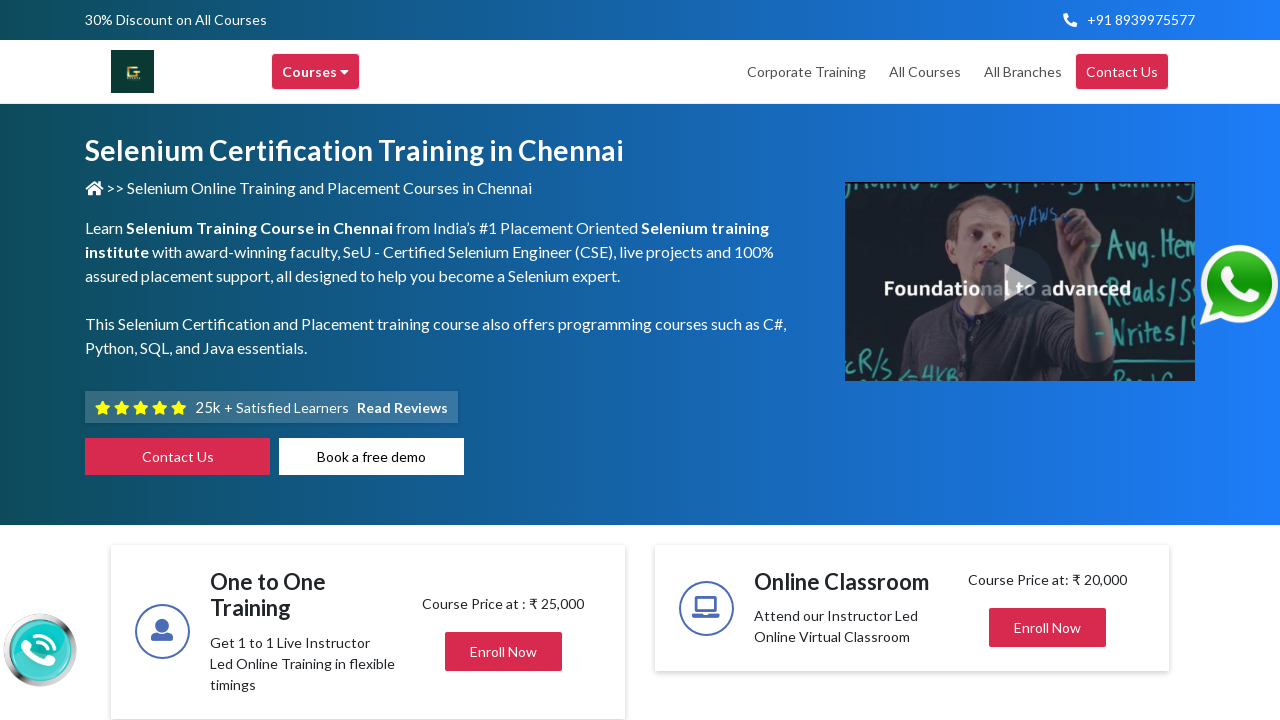

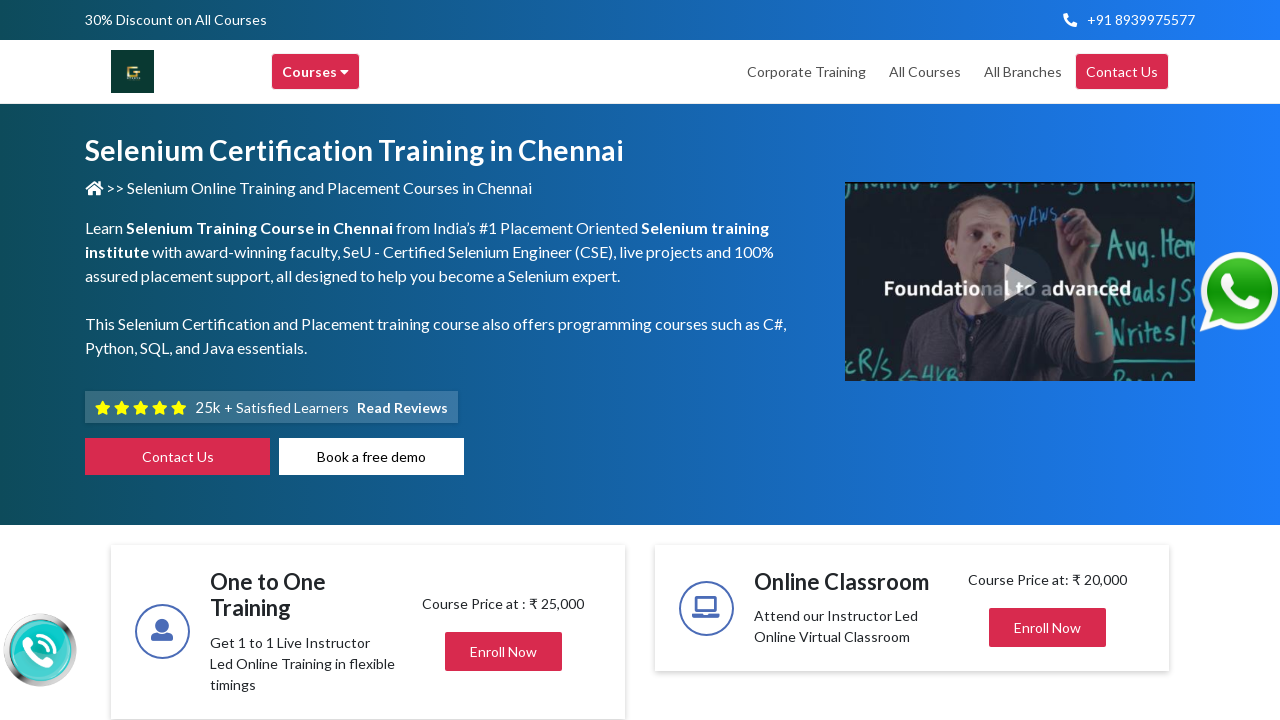